Tests that the currently applied filter link is highlighted with the selected class

Starting URL: https://demo.playwright.dev/todomvc

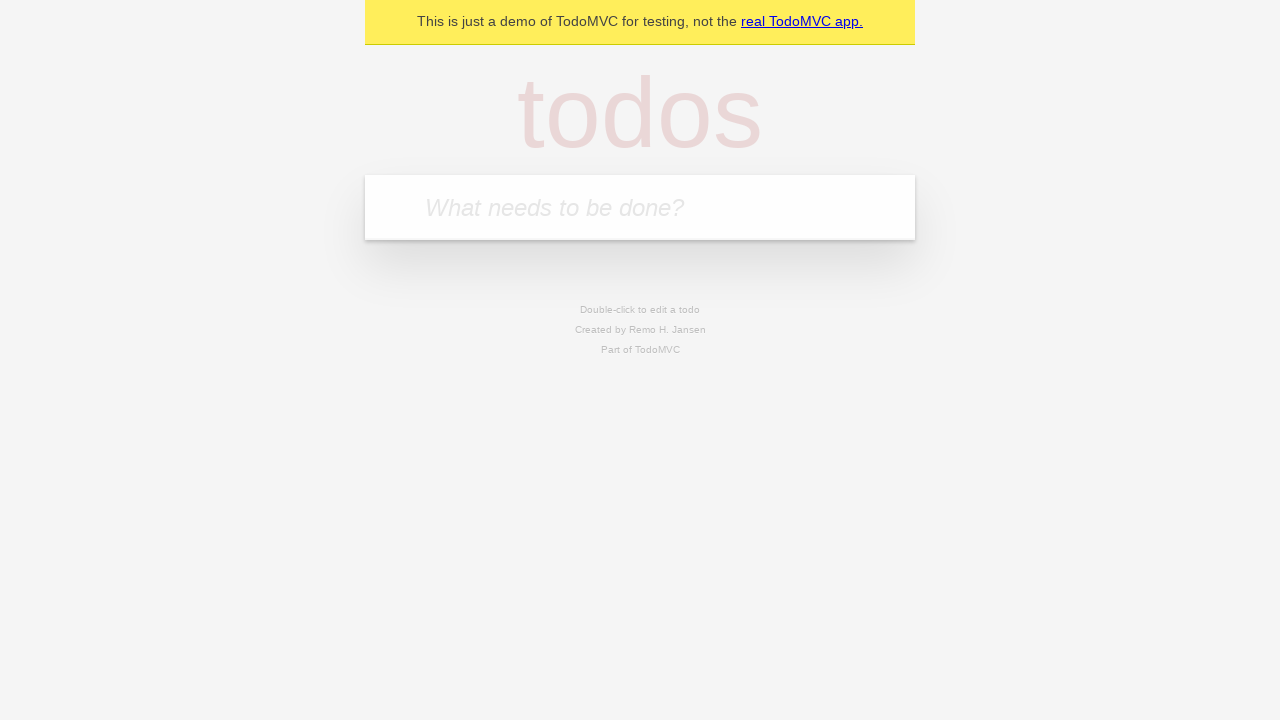

Filled todo input with 'buy some cheese' on internal:attr=[placeholder="What needs to be done?"i]
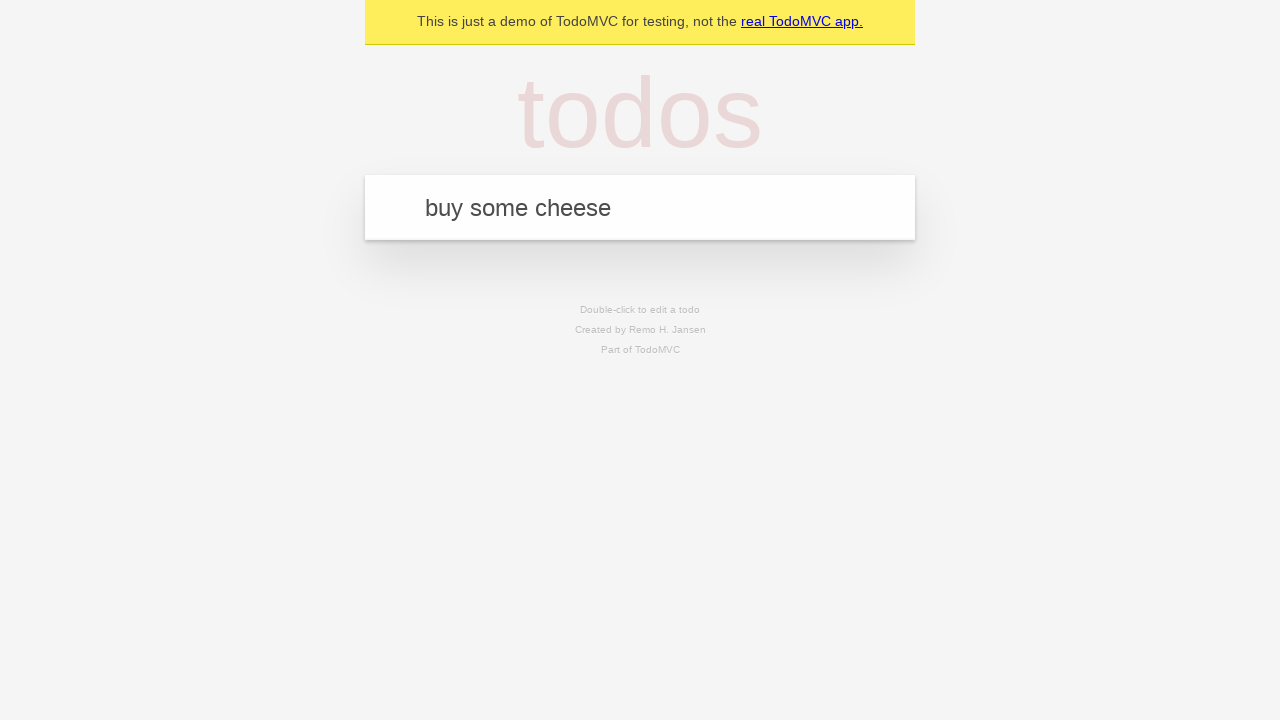

Pressed Enter to create first todo on internal:attr=[placeholder="What needs to be done?"i]
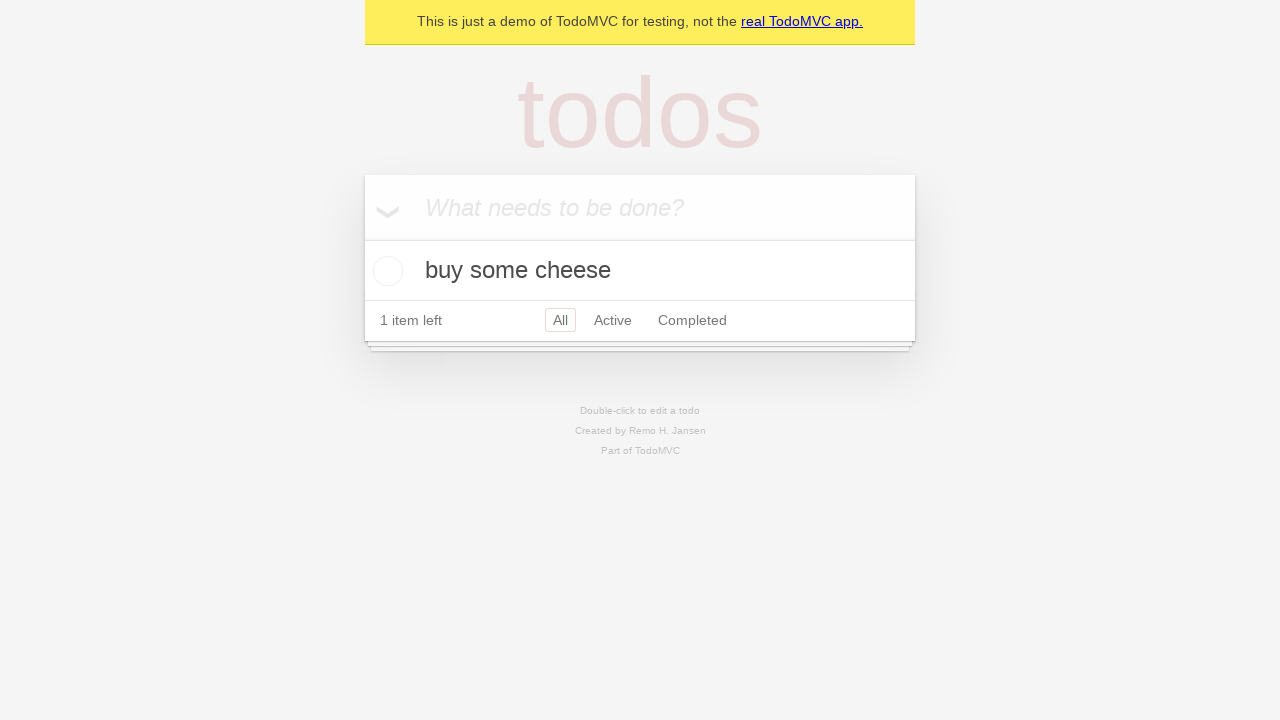

Filled todo input with 'feed the cat' on internal:attr=[placeholder="What needs to be done?"i]
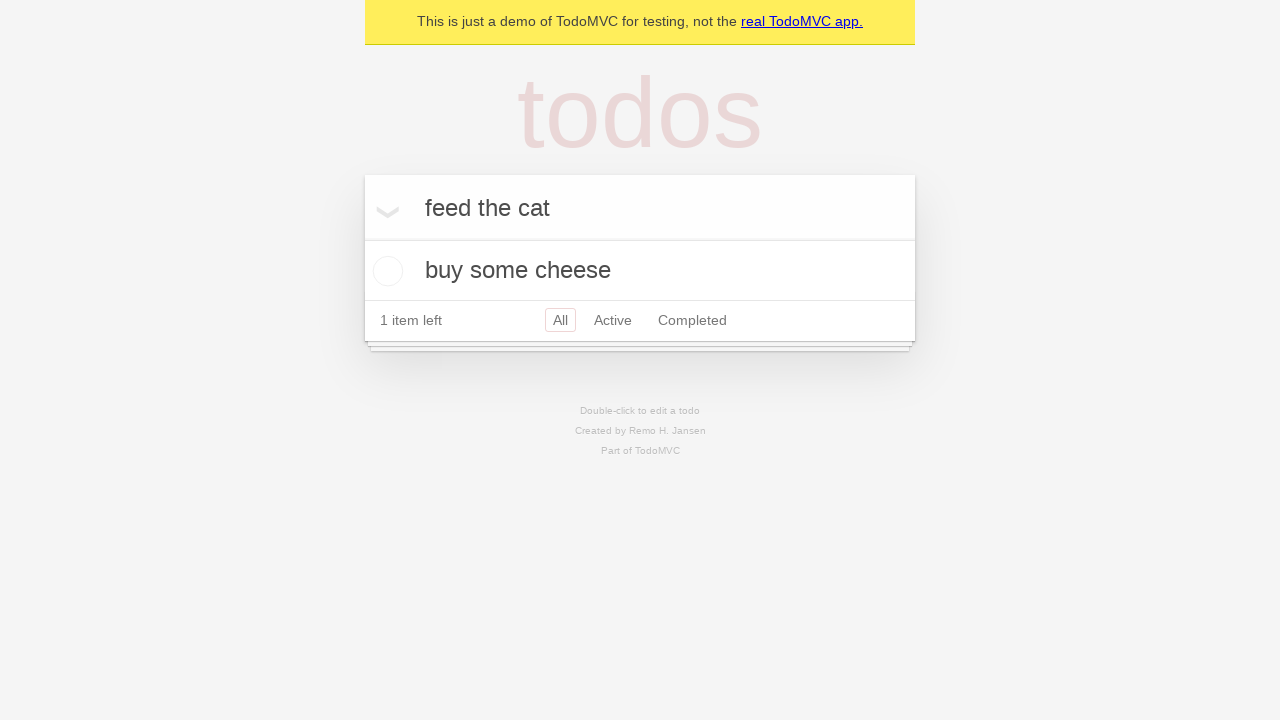

Pressed Enter to create second todo on internal:attr=[placeholder="What needs to be done?"i]
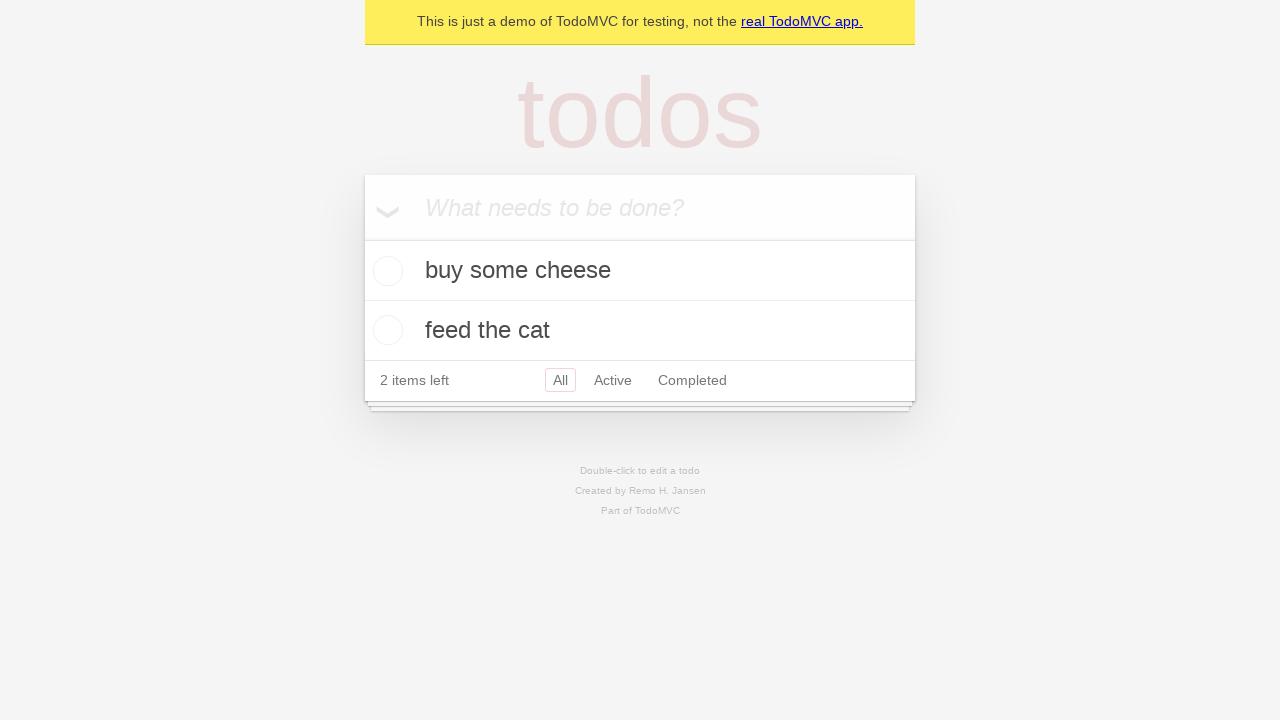

Filled todo input with 'book a doctors appointment' on internal:attr=[placeholder="What needs to be done?"i]
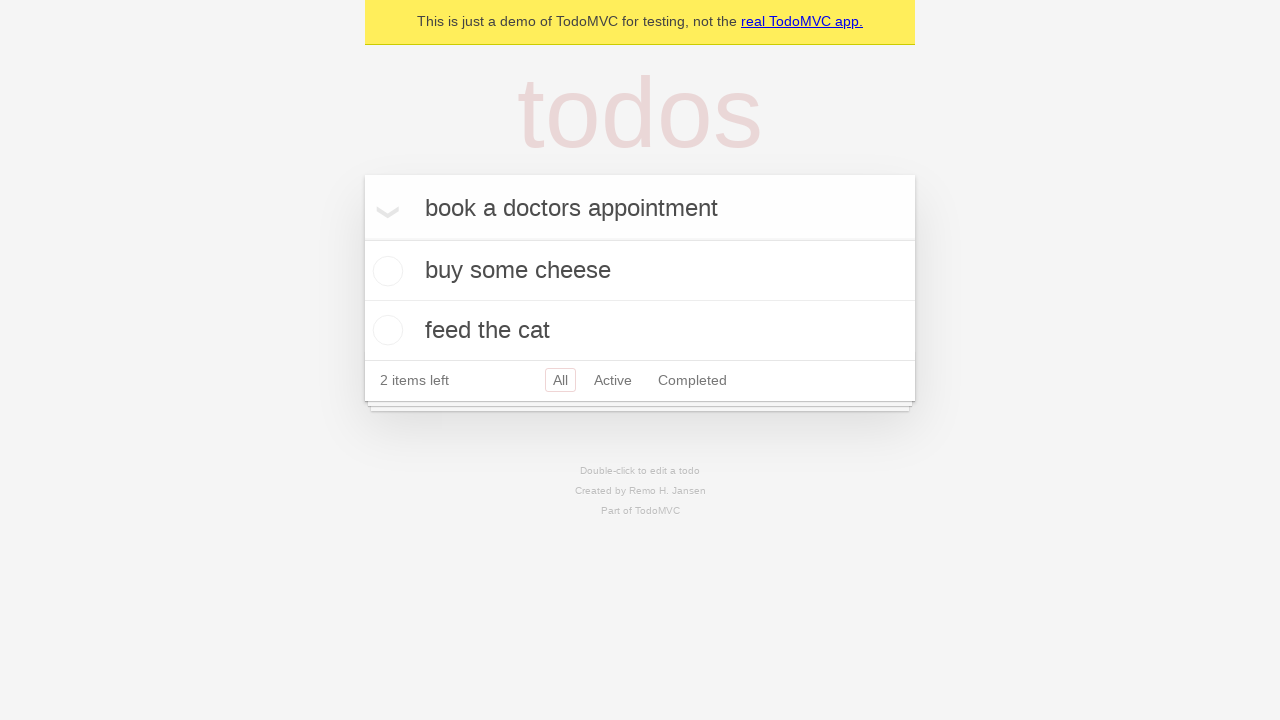

Pressed Enter to create third todo on internal:attr=[placeholder="What needs to be done?"i]
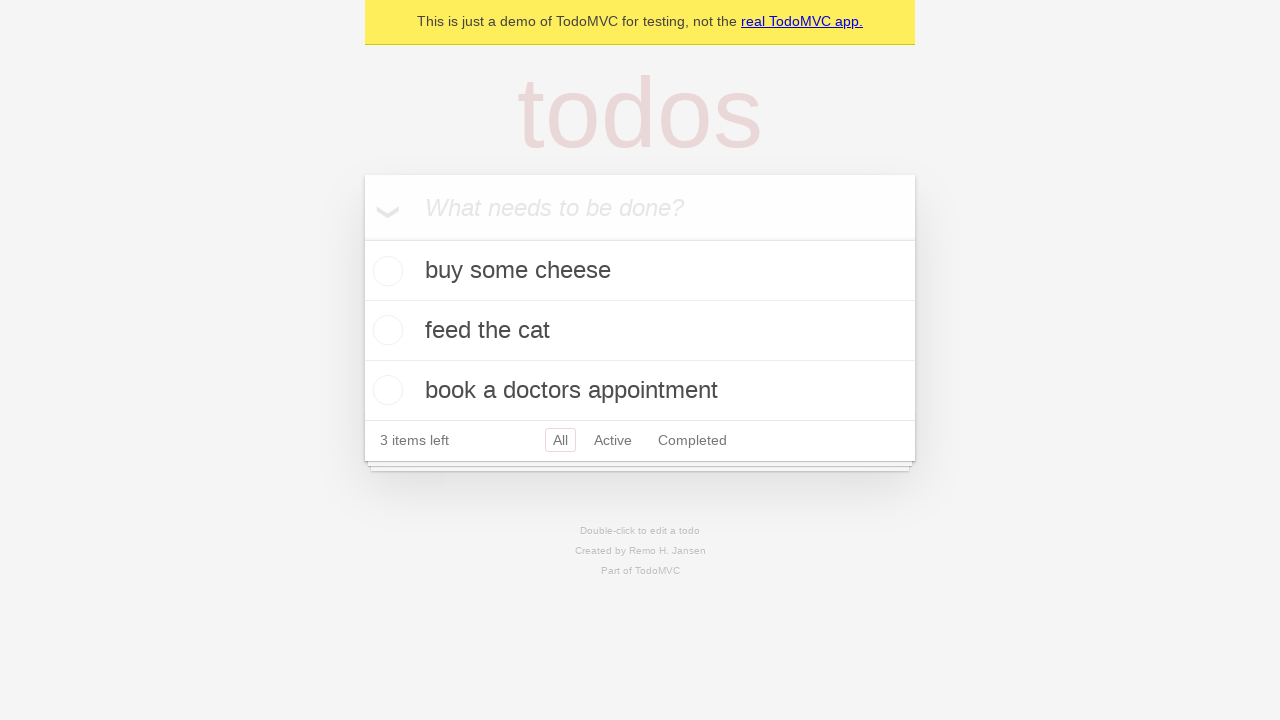

Clicked Active filter link at (613, 440) on internal:role=link[name="Active"i]
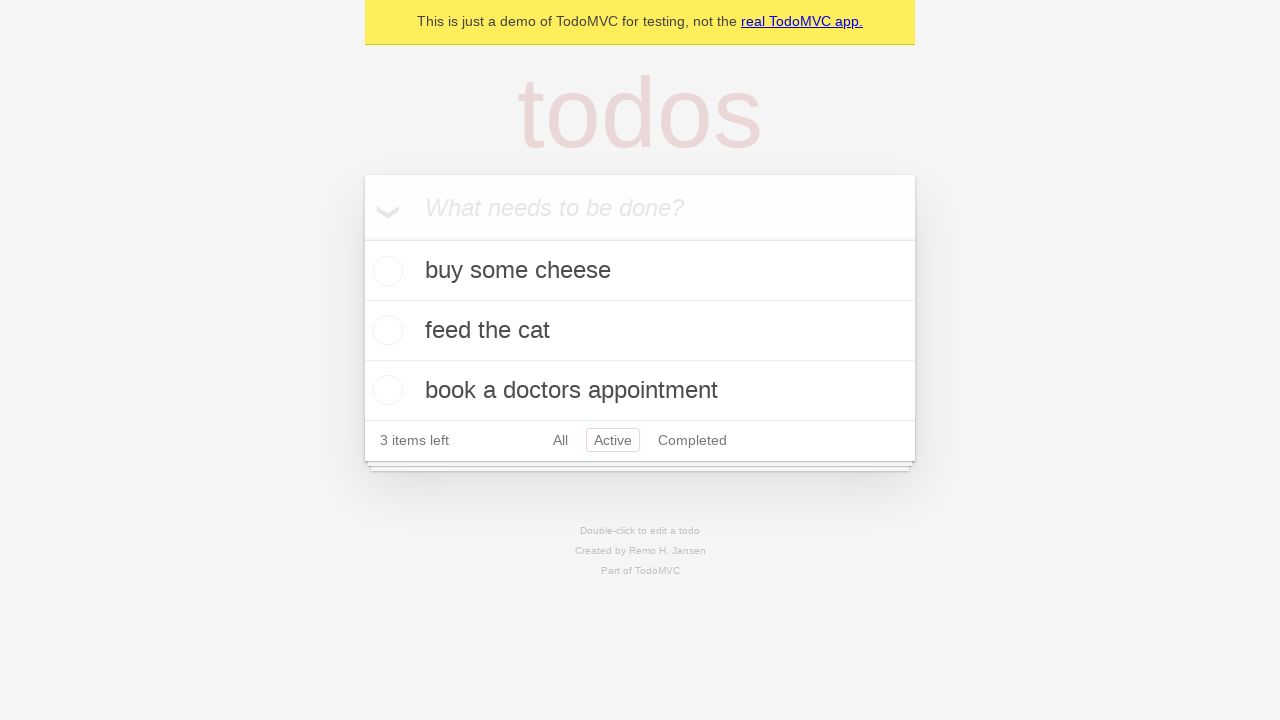

Clicked Completed filter link to verify highlighting of currently applied filter at (692, 440) on internal:role=link[name="Completed"i]
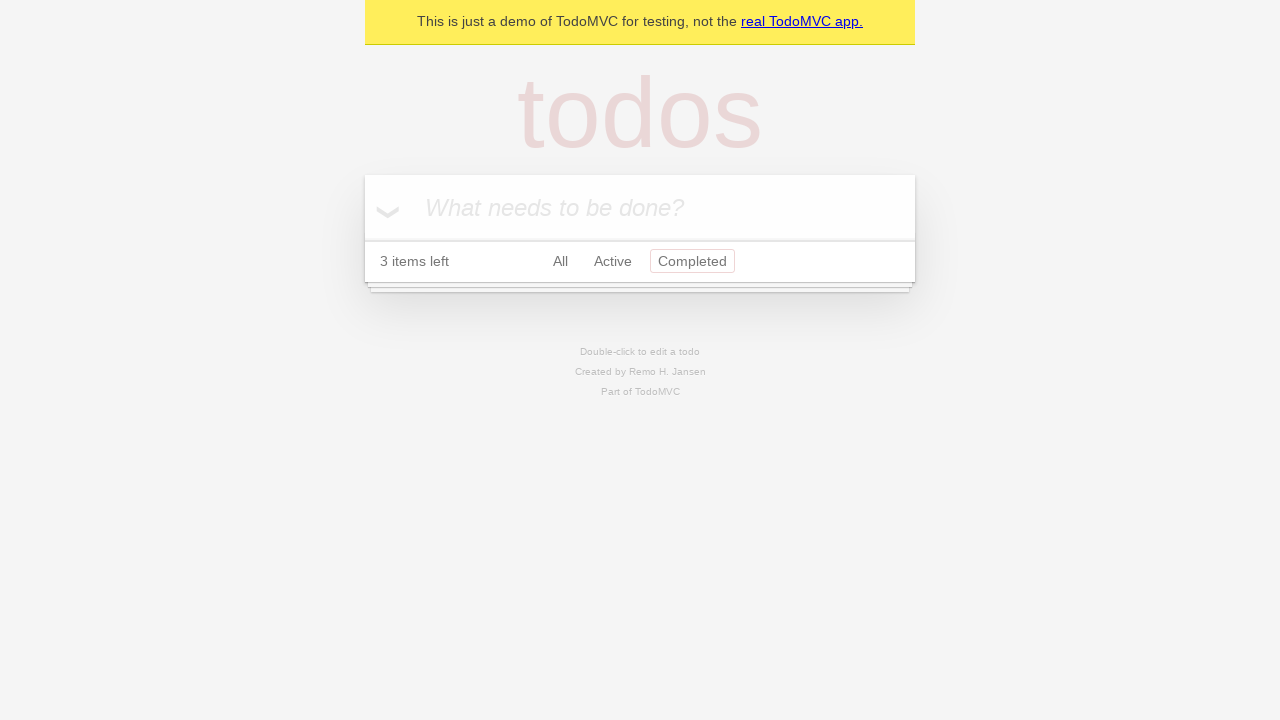

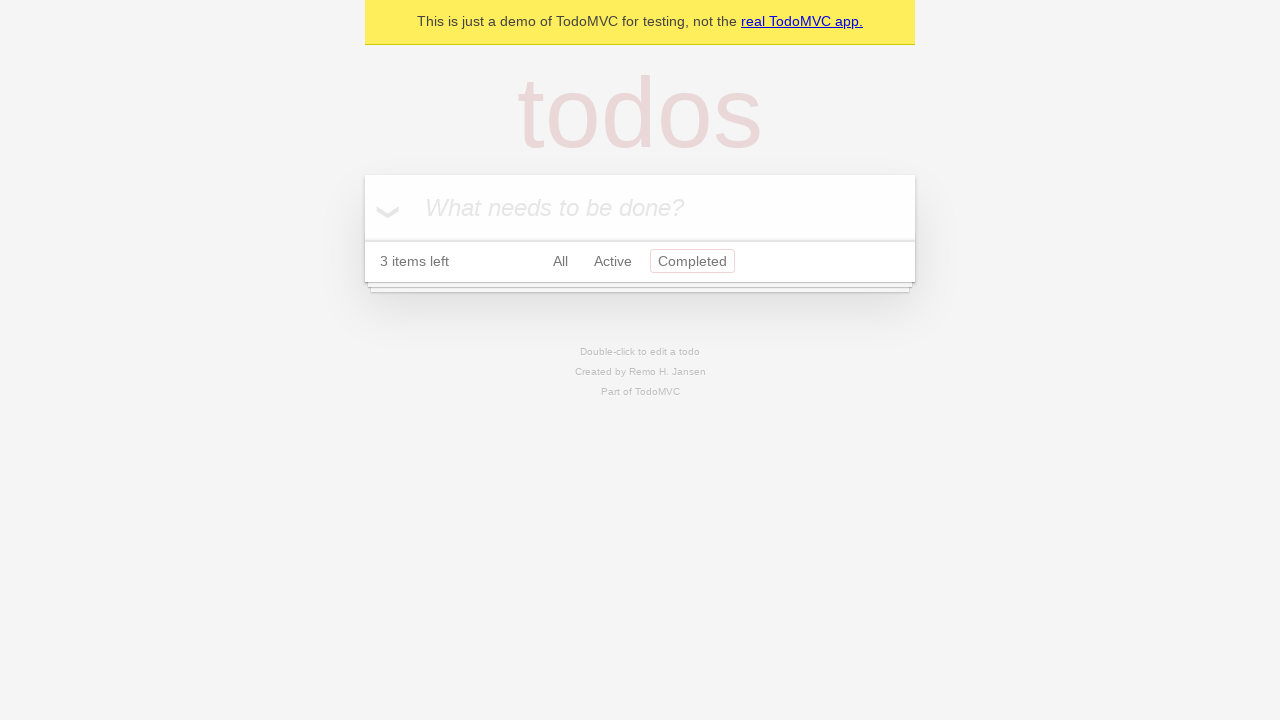